Tests clicking the fourth "Button" link on the complicated page

Starting URL: https://www.ultimateqa.com/complicated-page/

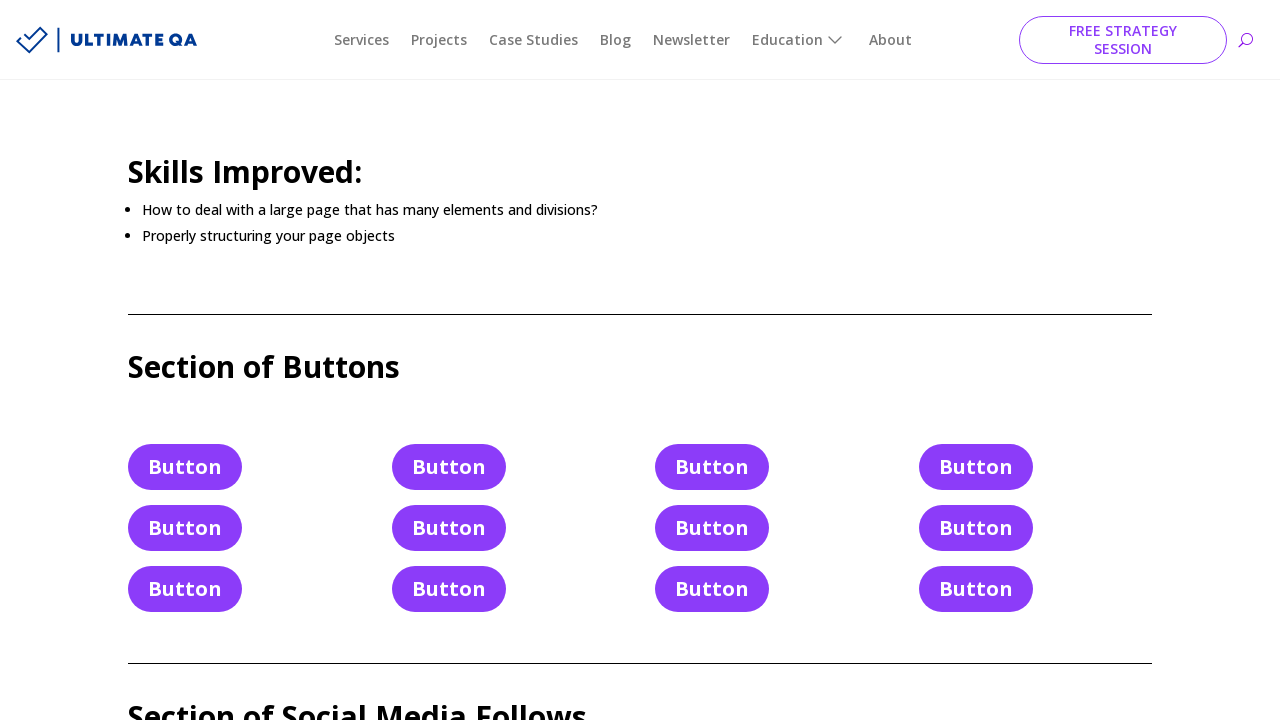

Navigated to the complicated page
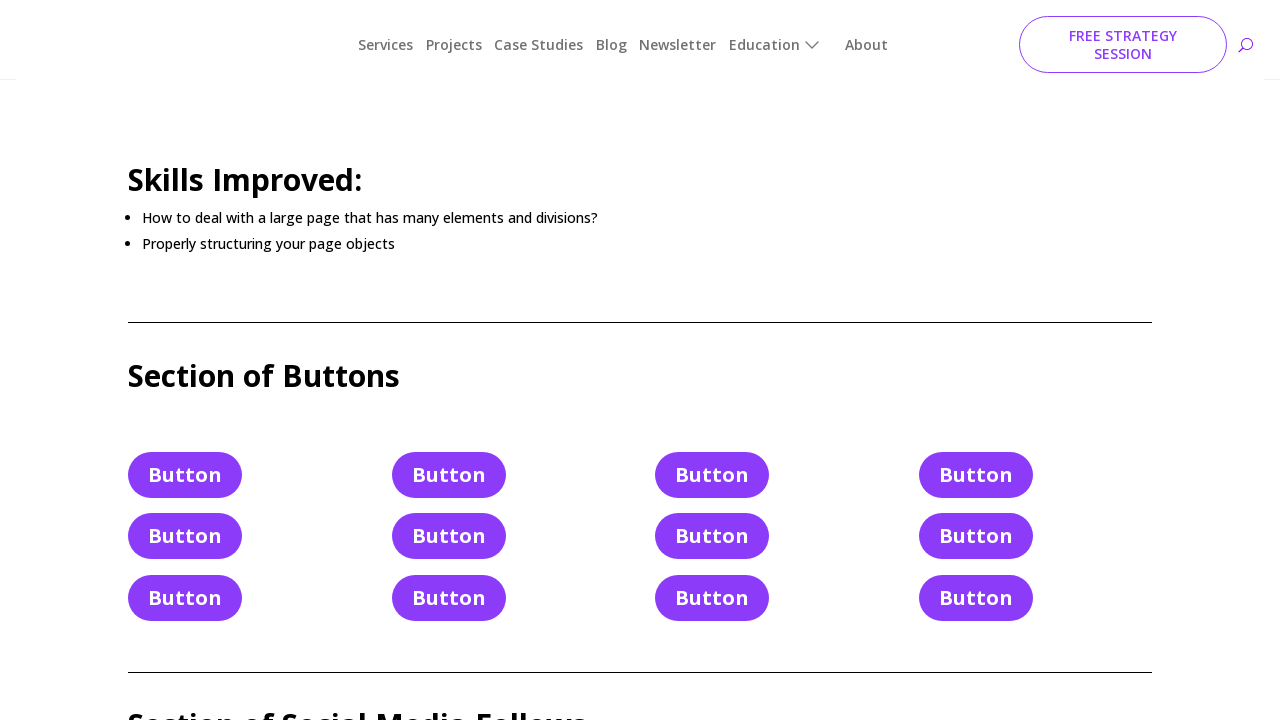

Located all 'Button' links on the page
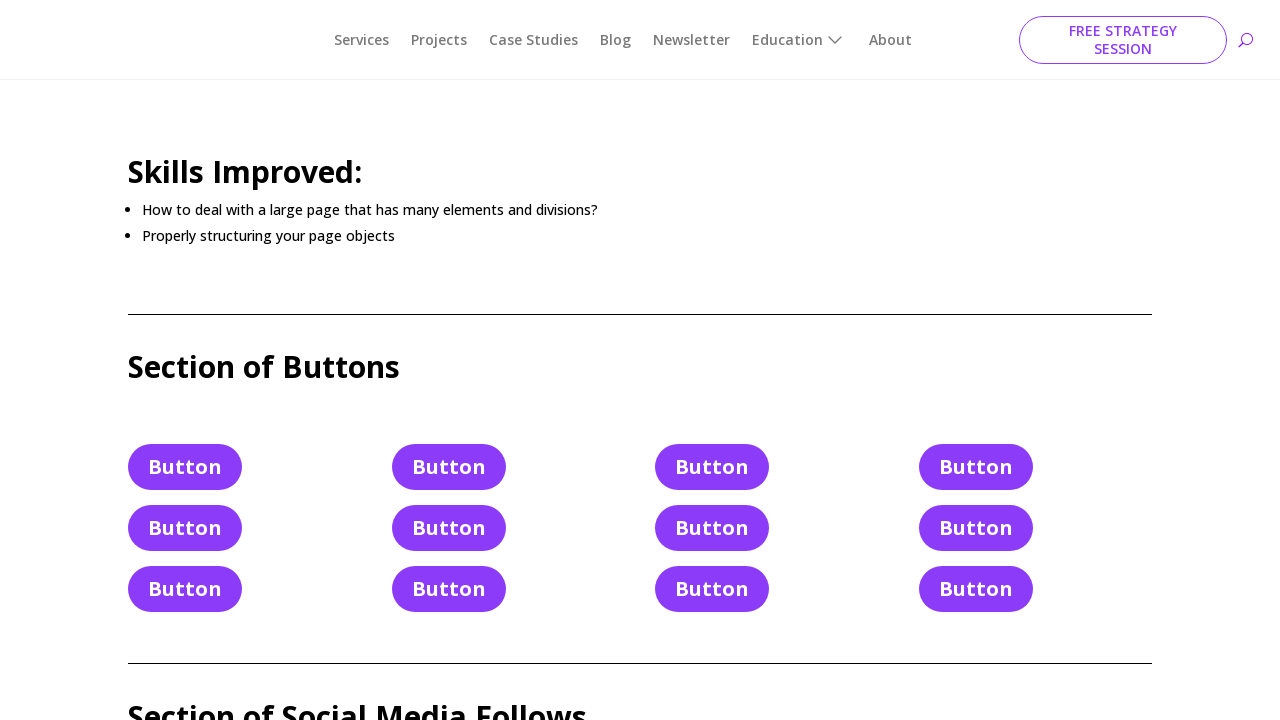

Clicked the fourth 'Button' link at (449, 467) on internal:role=link[name="Button"i] >> nth=3
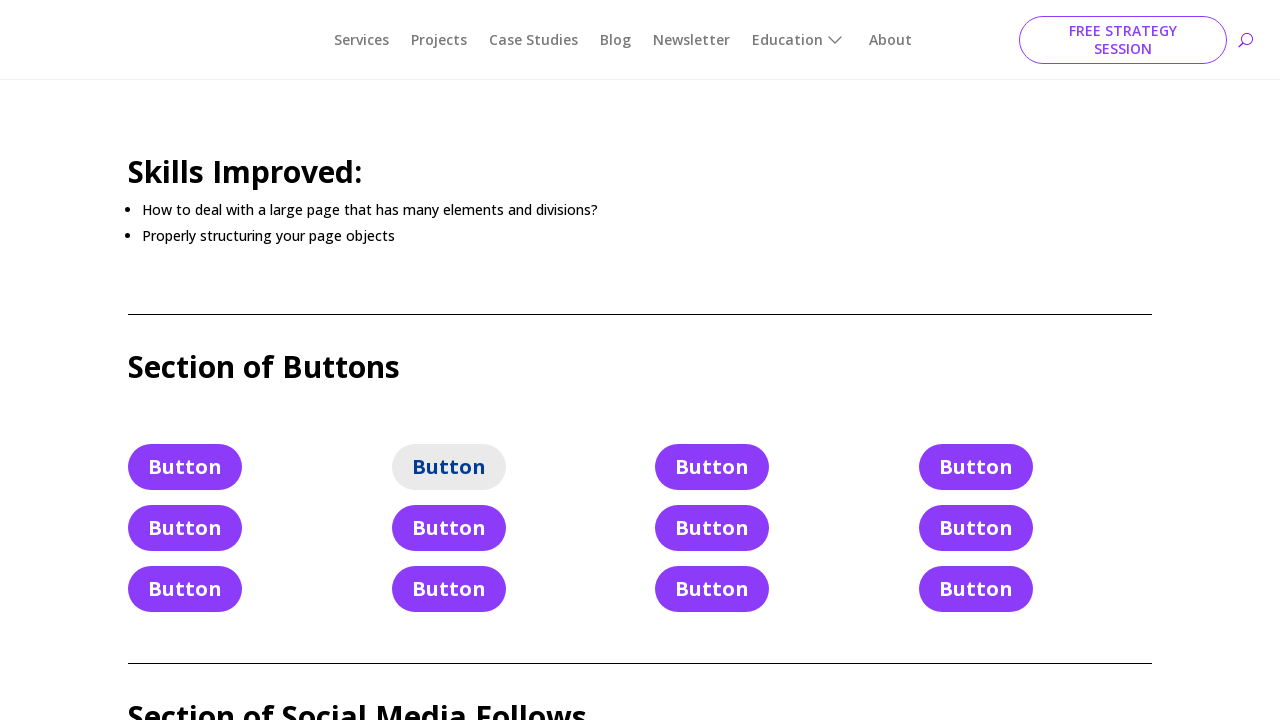

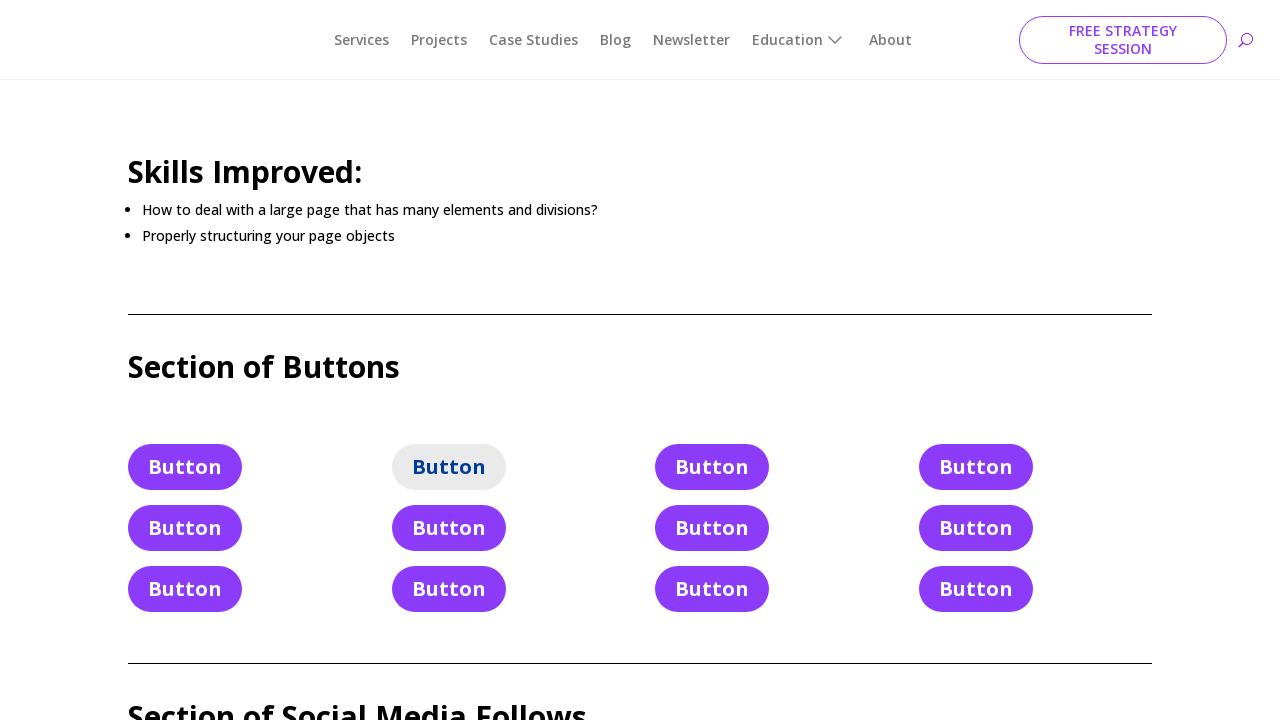